Tests radio button functionality by selecting a specific radio option and verifying it is selected

Starting URL: https://www.rahulshettyacademy.com/AutomationPractice/

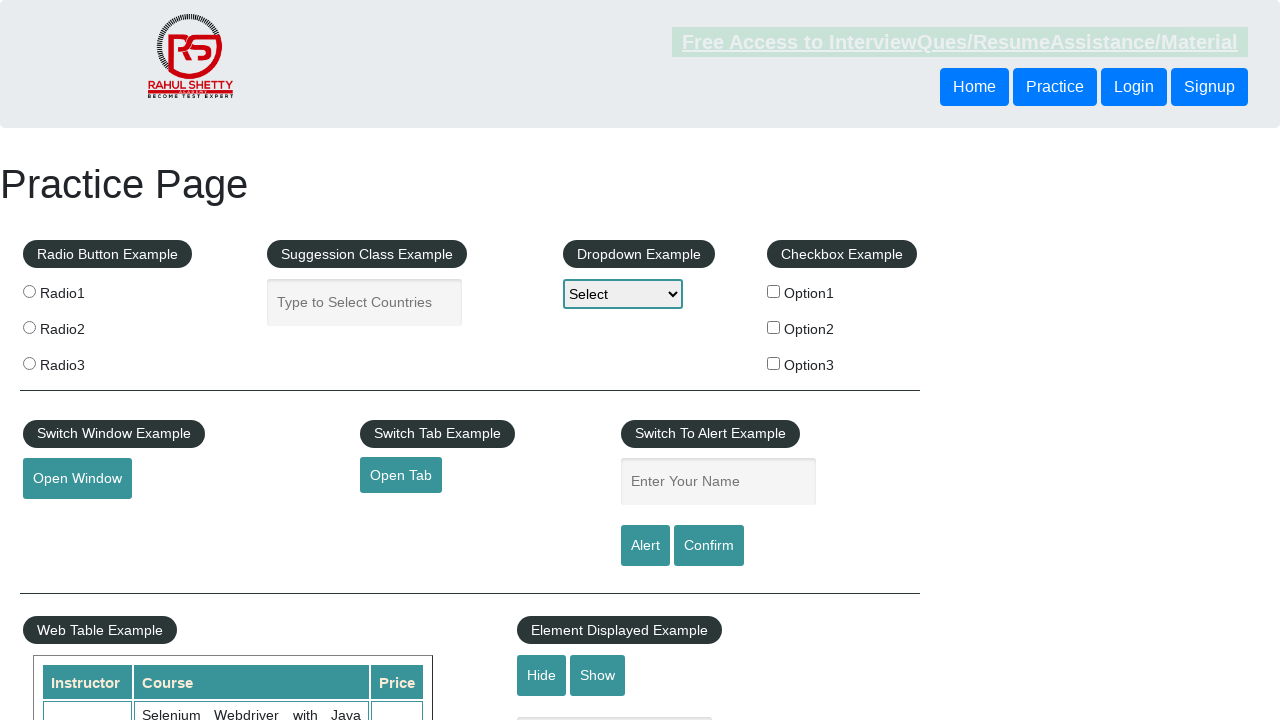

Located all radio buttons with name 'radioButton'
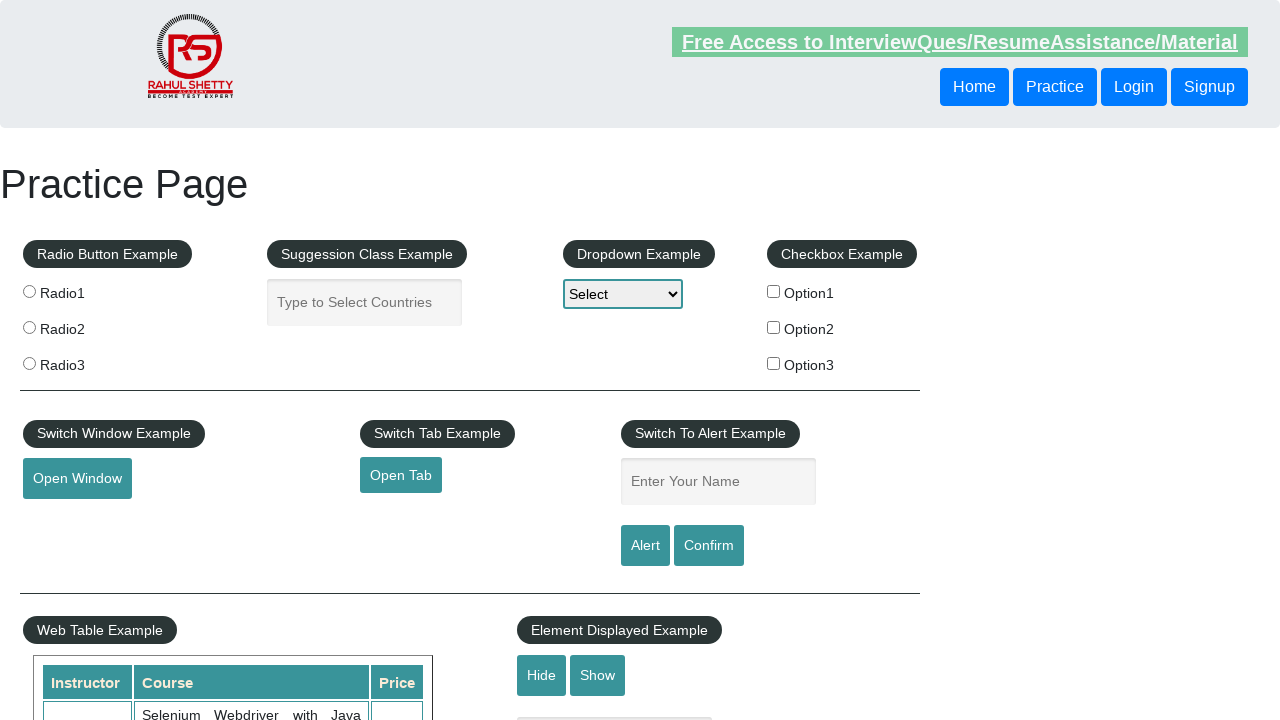

Clicked radio button with value 'radio3' at (29, 363) on xpath=//input[@name='radioButton'] >> nth=2
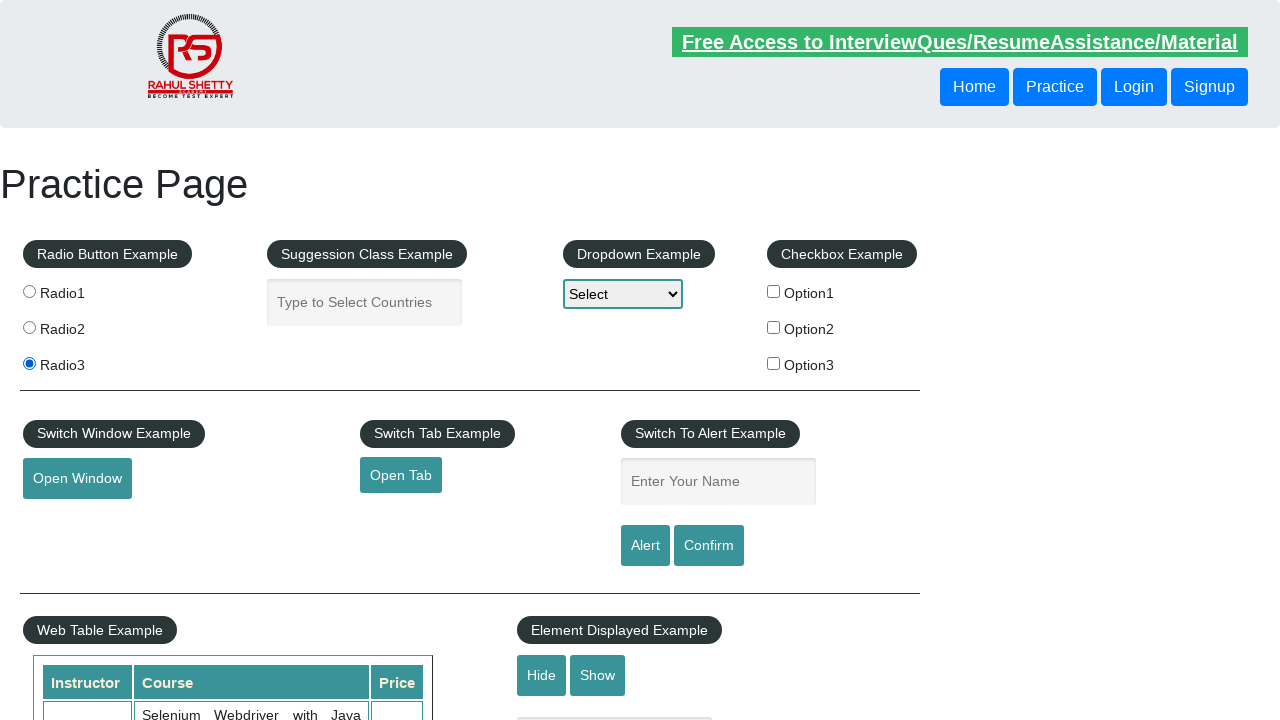

Located radio button with value 'radio3' for verification
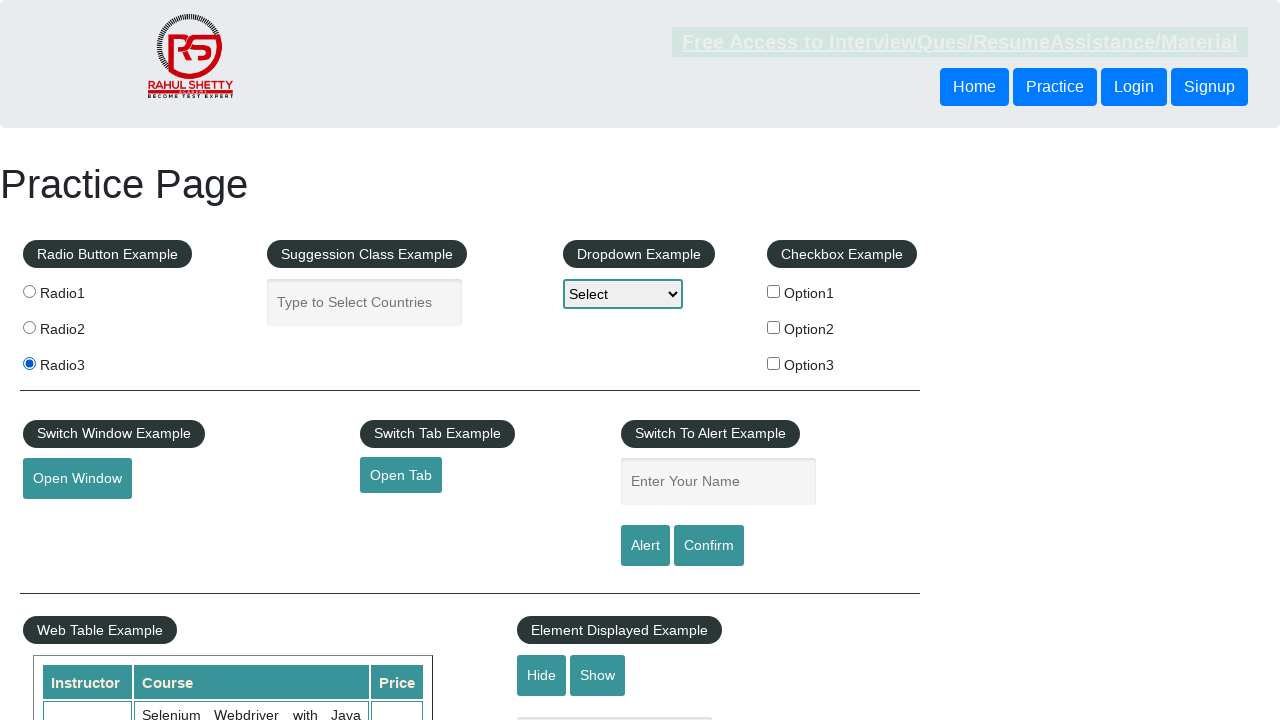

Verified that radio button 'radio3' is selected
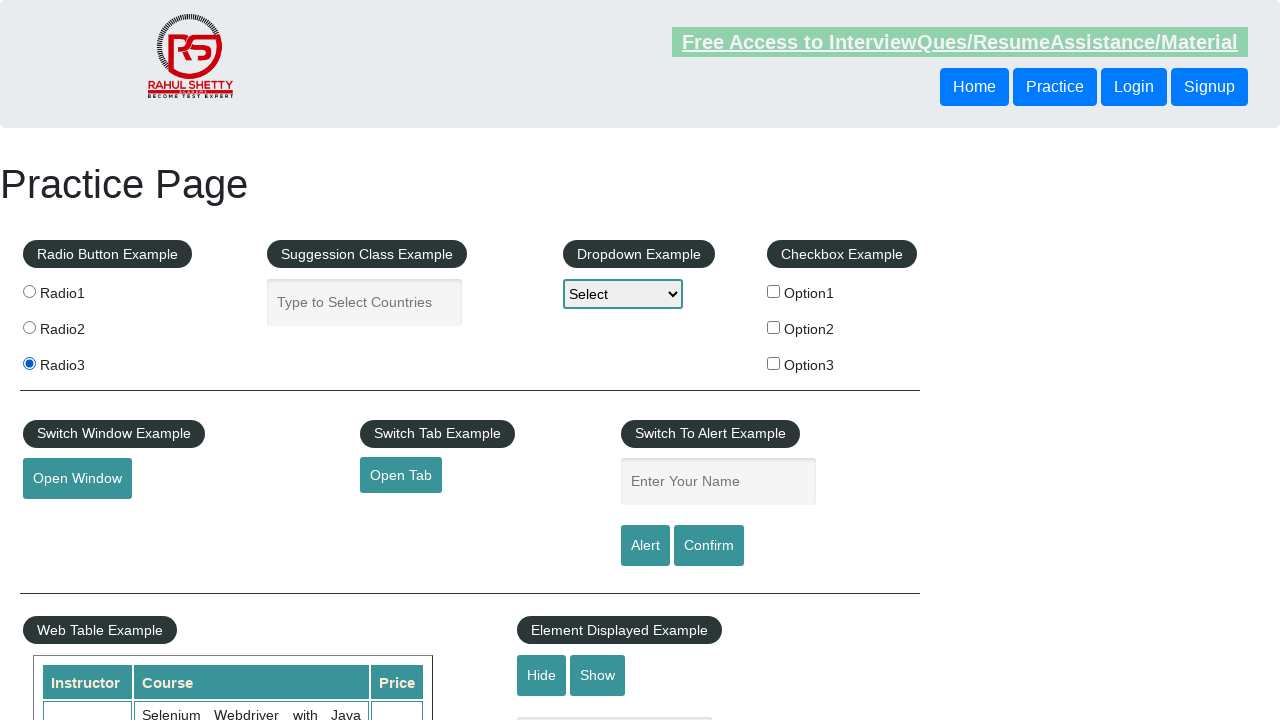

Located all radio buttons to read their values
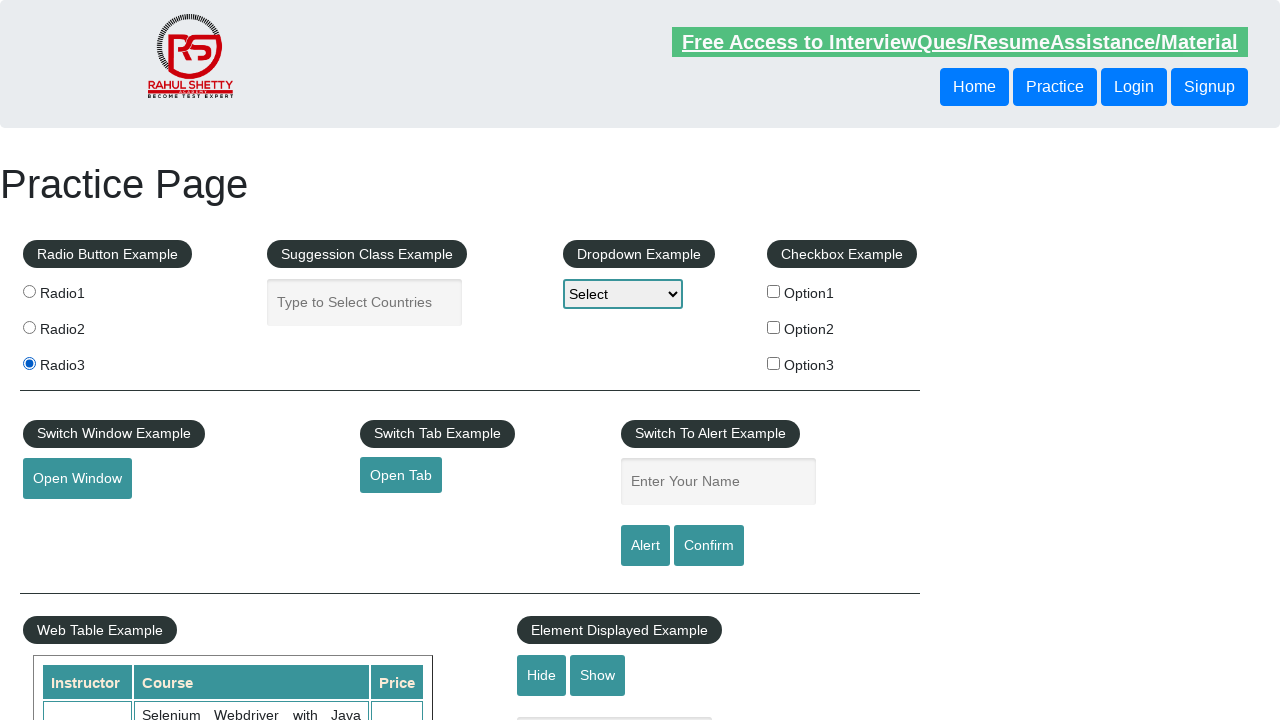

Read radio button value: radio1
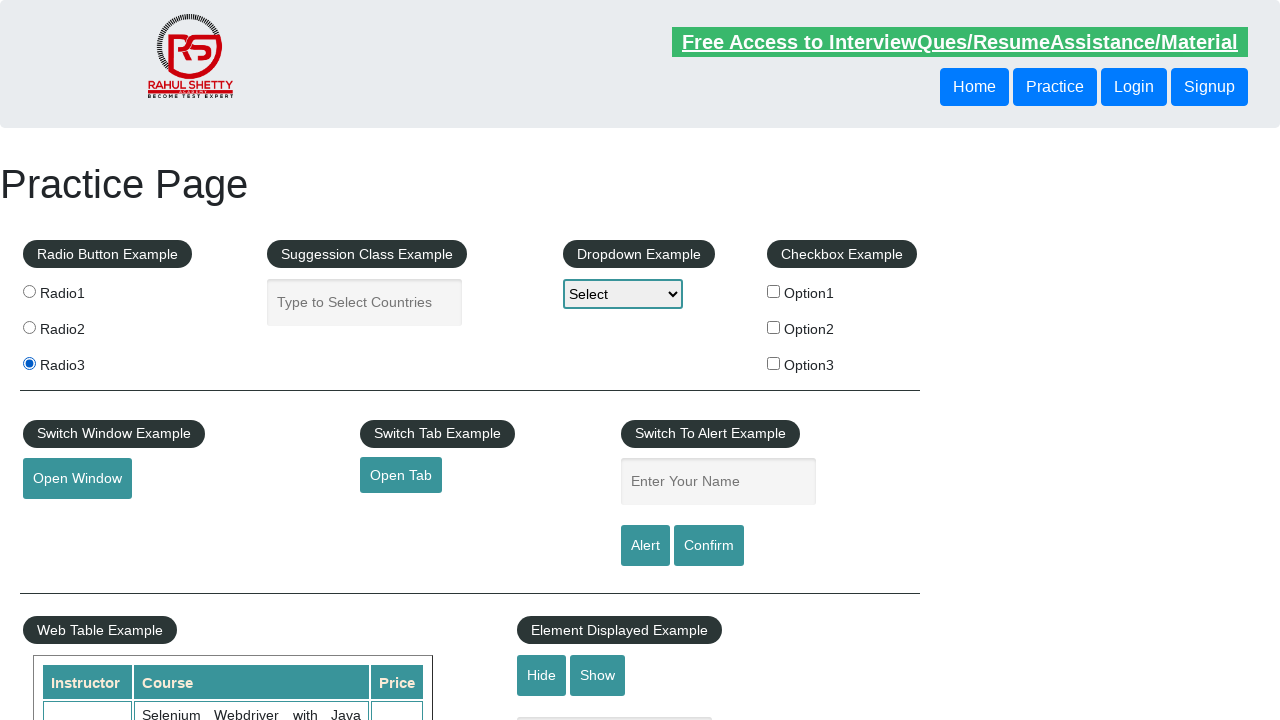

Read radio button value: radio2
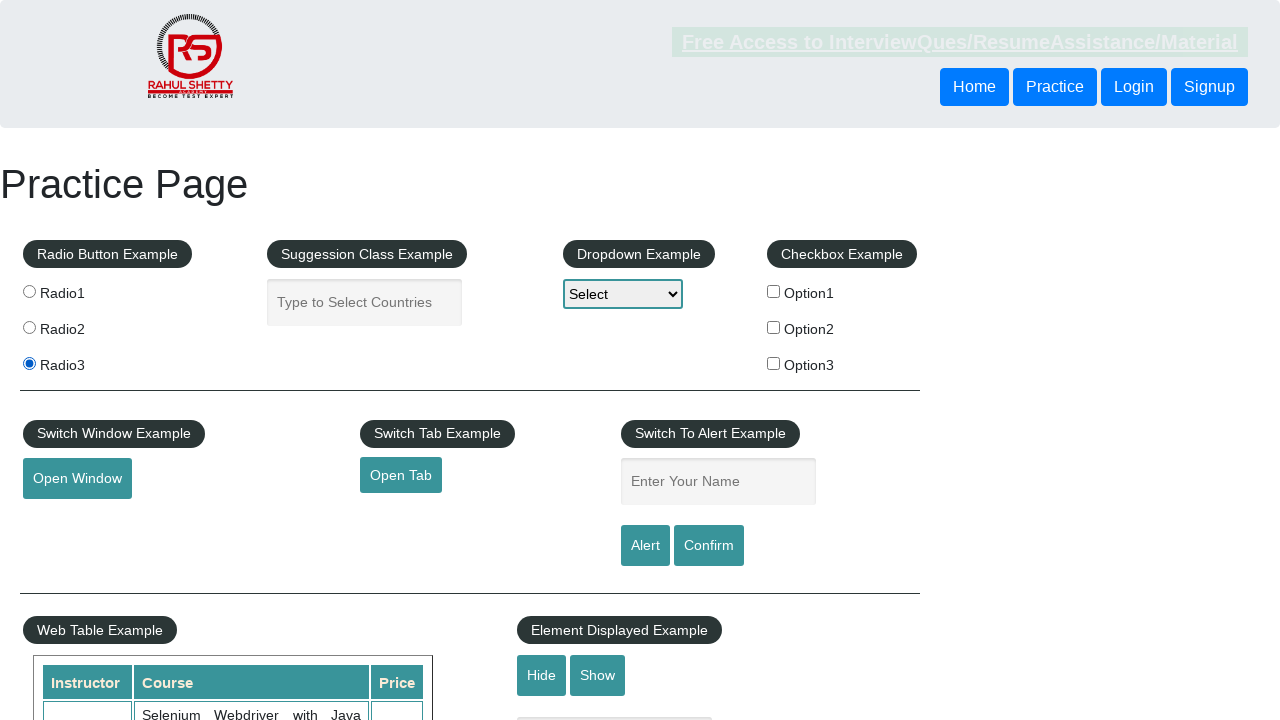

Read radio button value: radio3
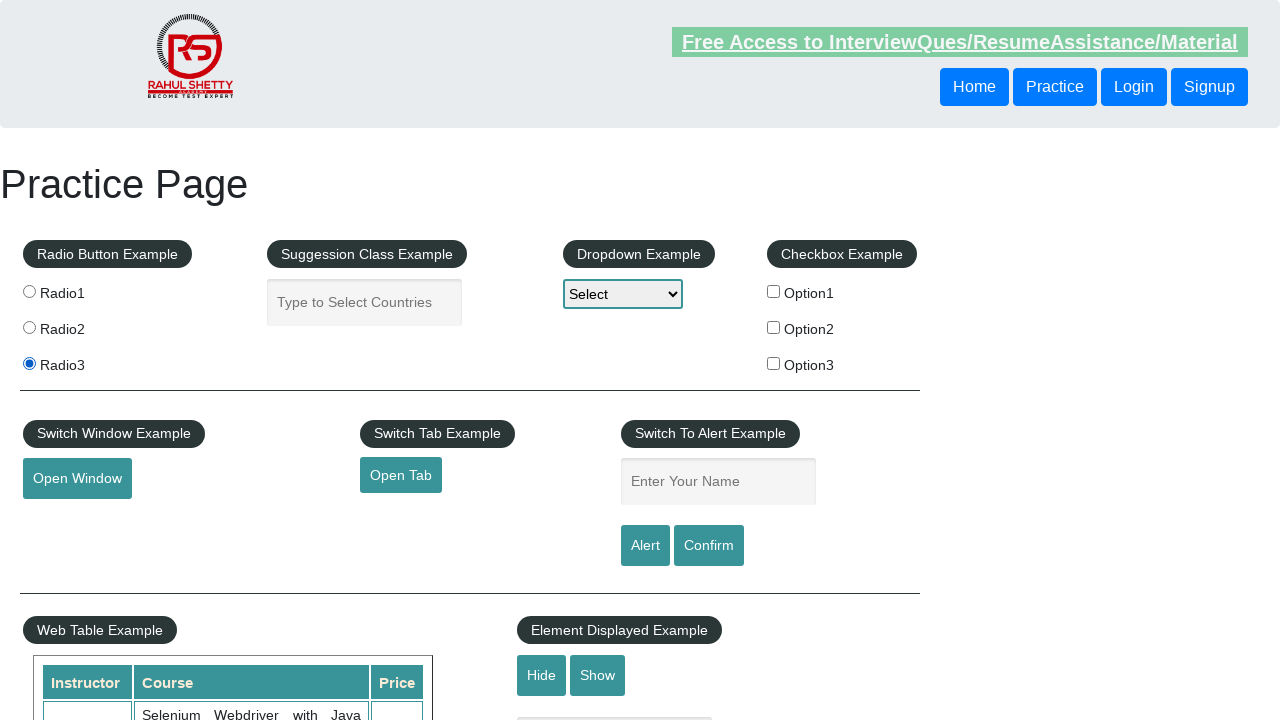

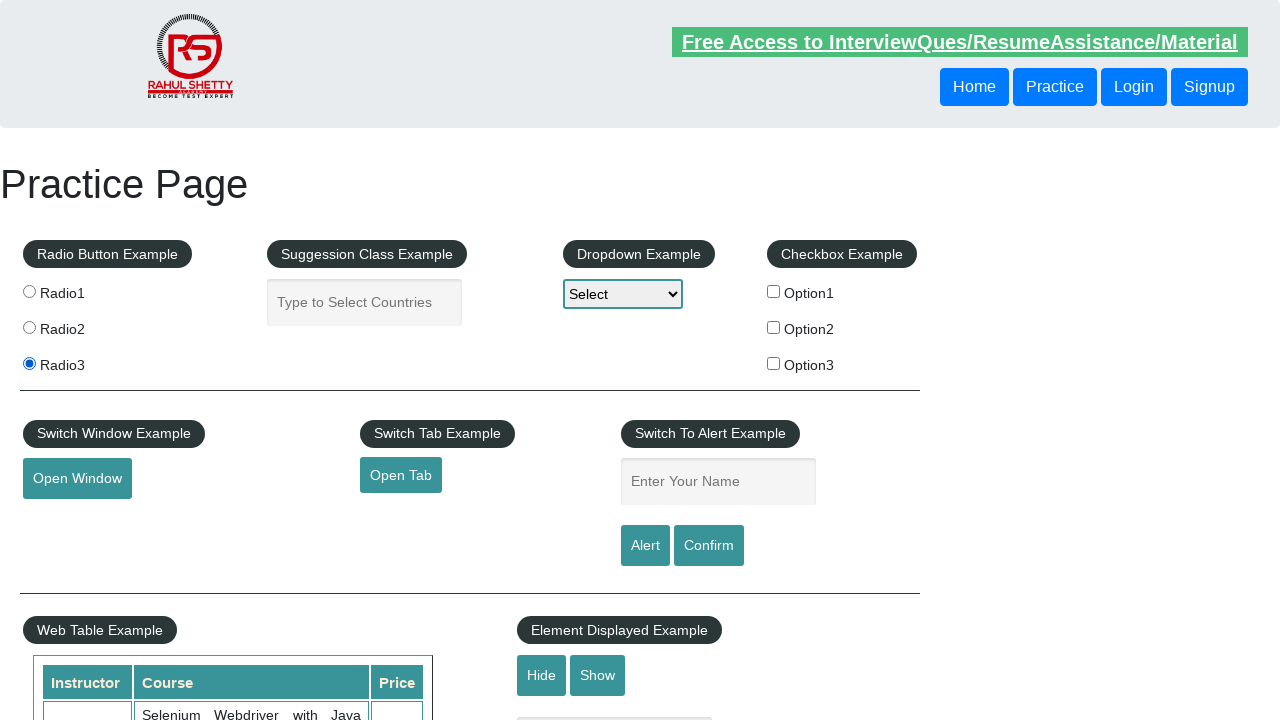